Tests the search functionality of the pro-broccoli.com website by clicking the search button, entering a search term, and submitting the search.

Starting URL: https://pro-broccoli.com/

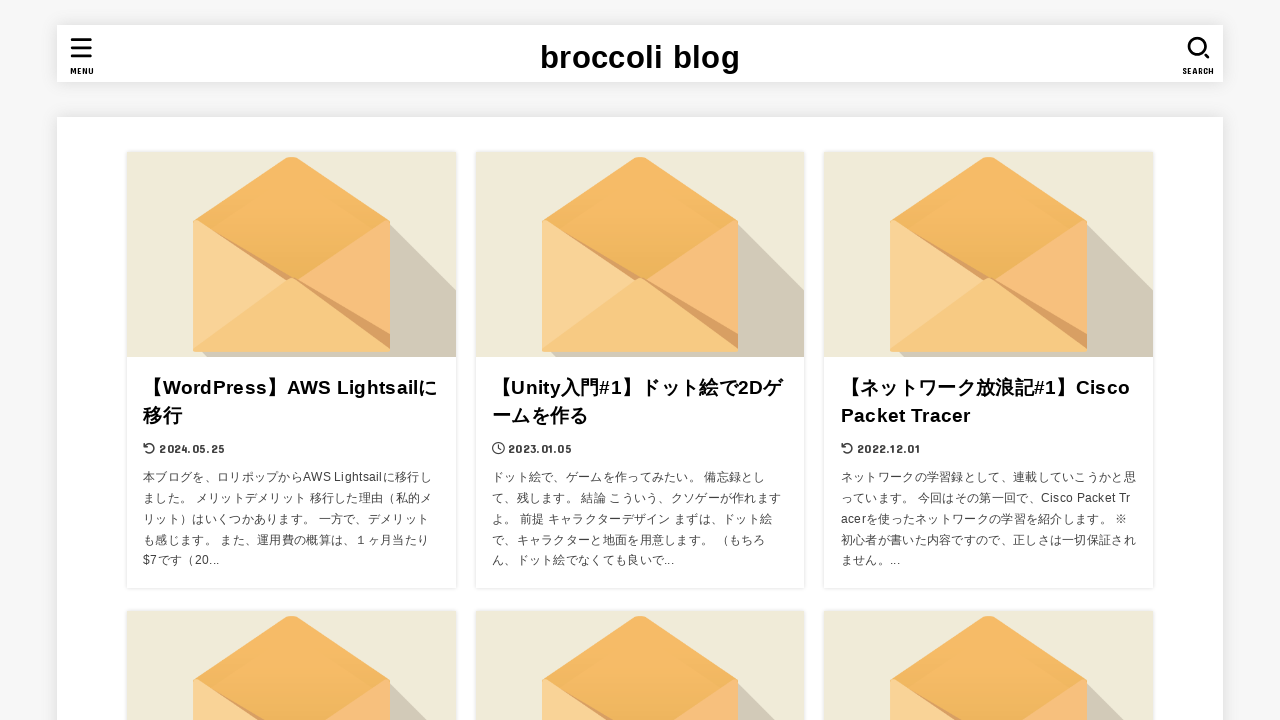

Clicked search button to open search box at (1198, 56) on .search_btn
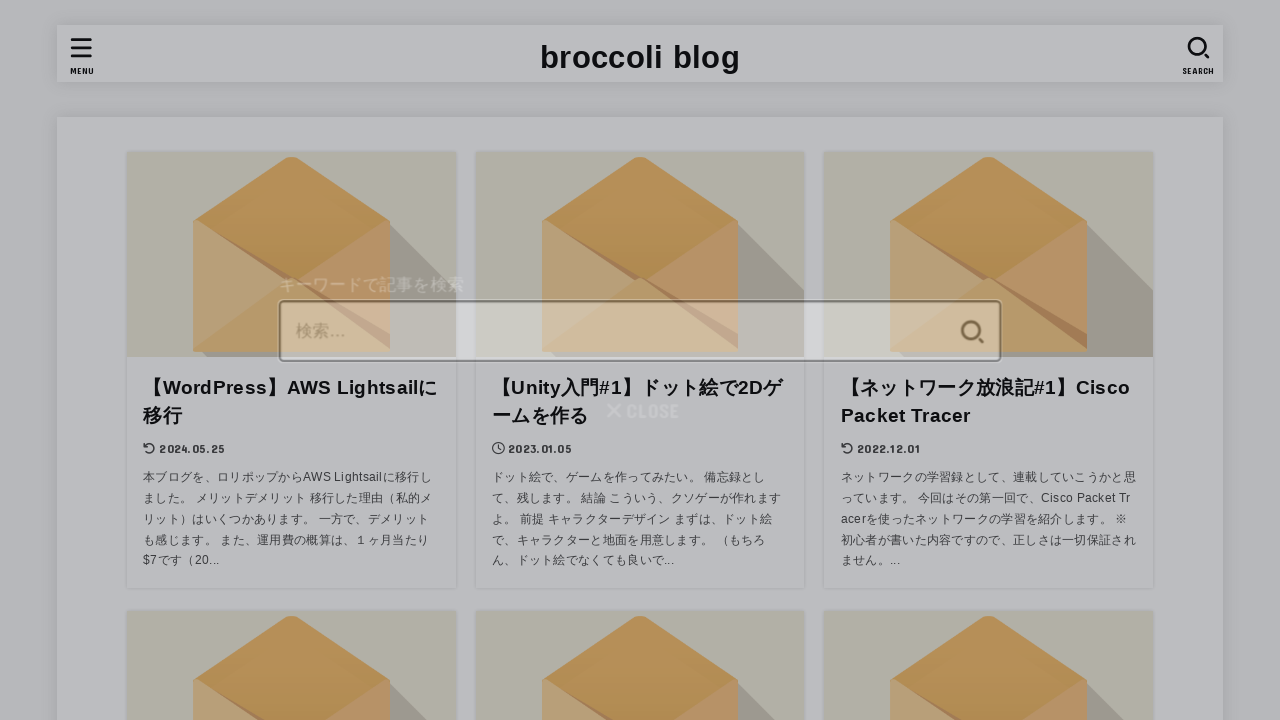

Entered 'Linux' in search input field on .searchform_input
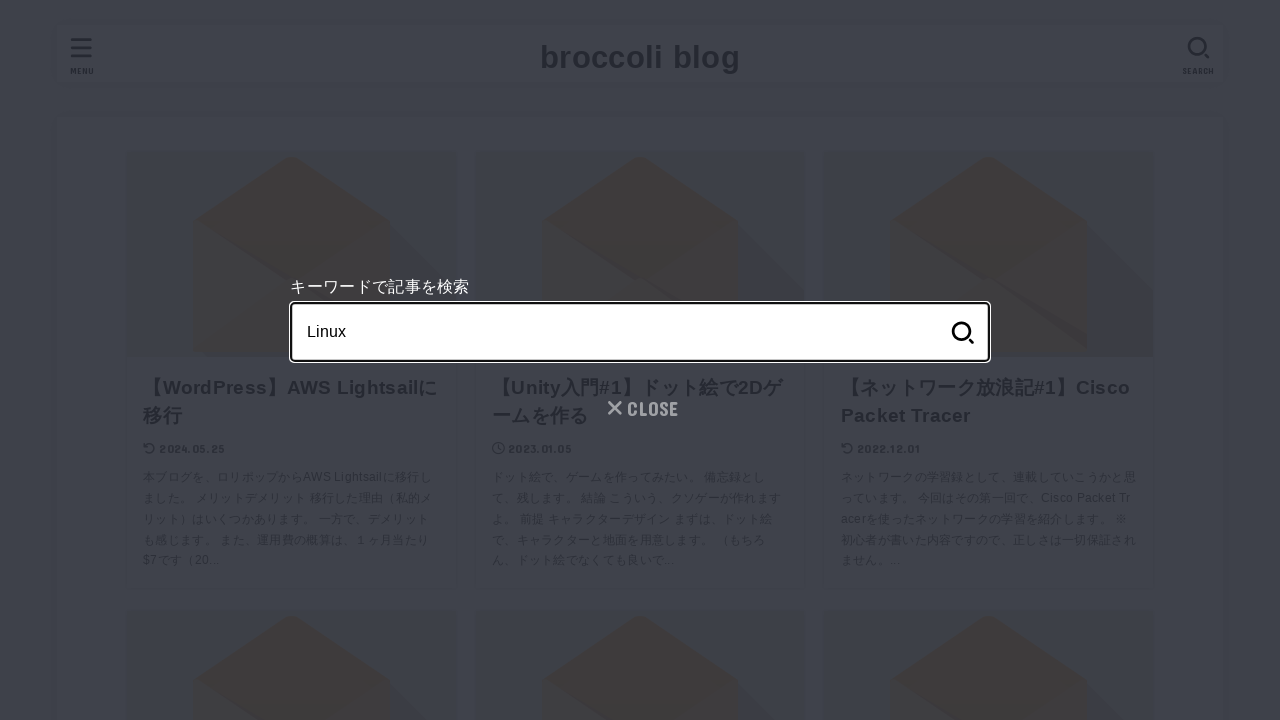

Clicked search submit button at (962, 332) on .searchsubmit
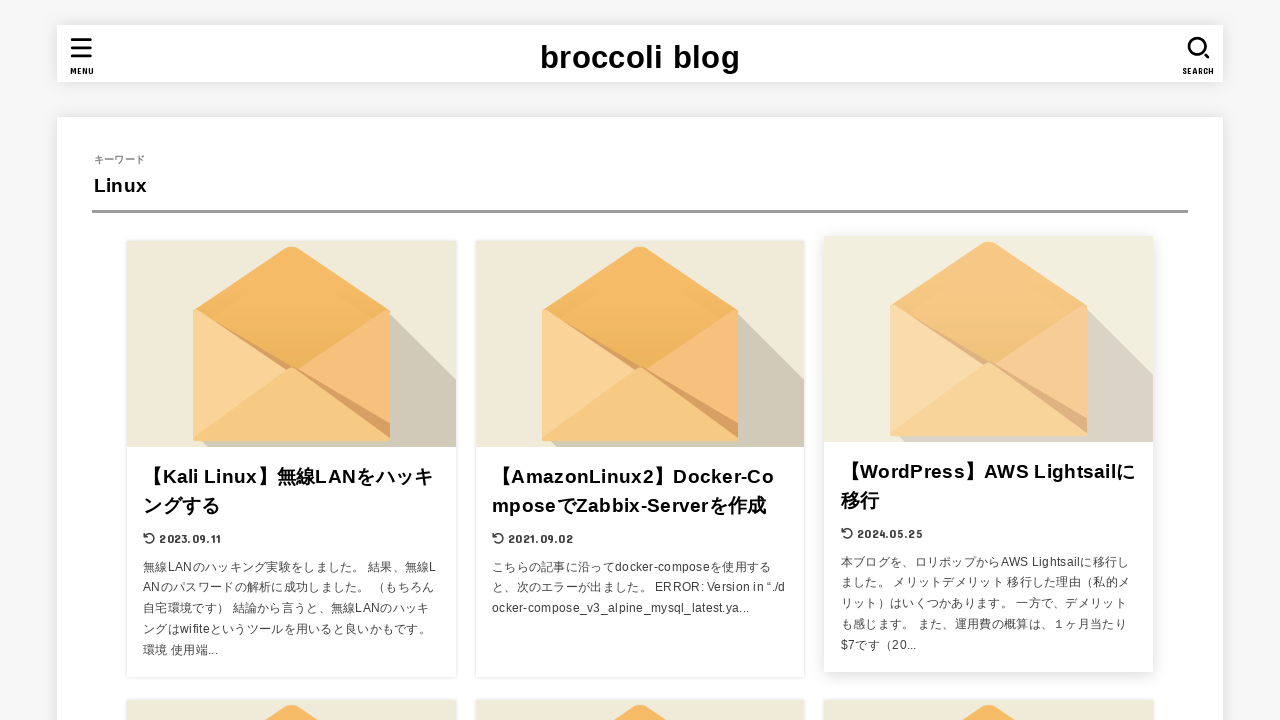

Search results loaded successfully
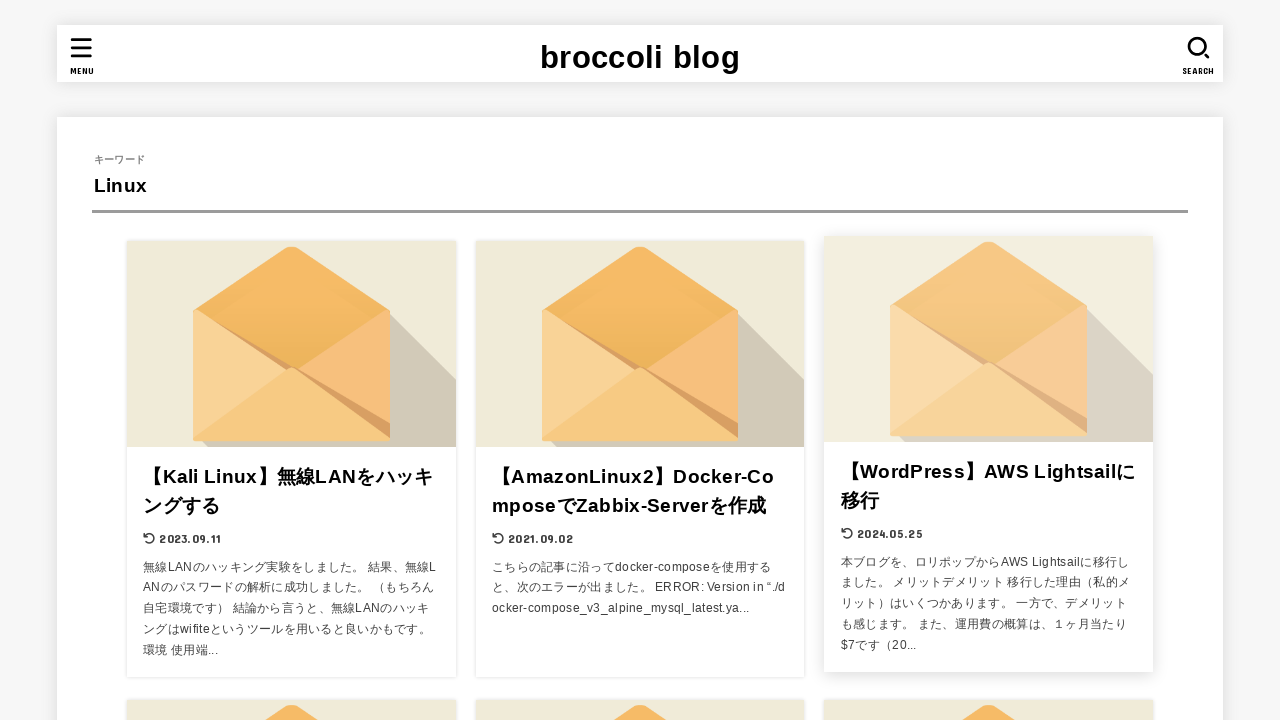

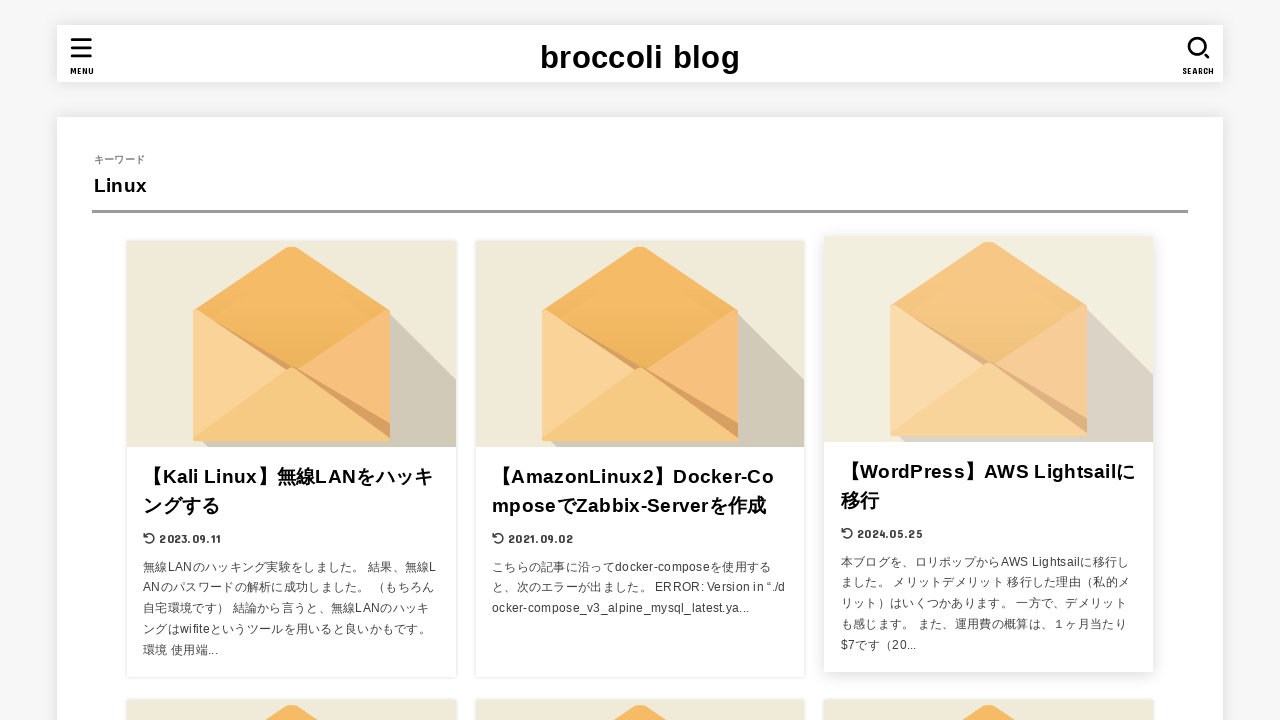